Navigates to JPL Space image gallery and clicks the full image button to view a featured Mars image.

Starting URL: https://data-class-jpl-space.s3.amazonaws.com/JPL_Space/index.html

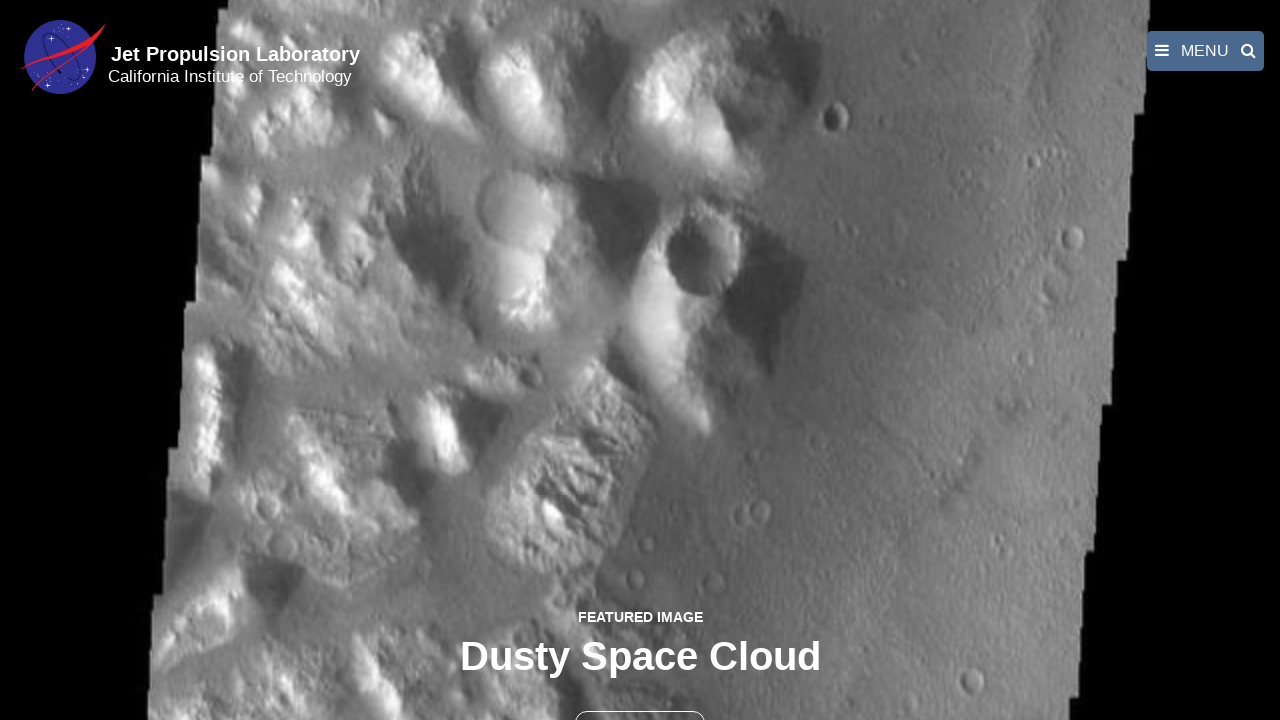

Navigated to JPL Space image gallery
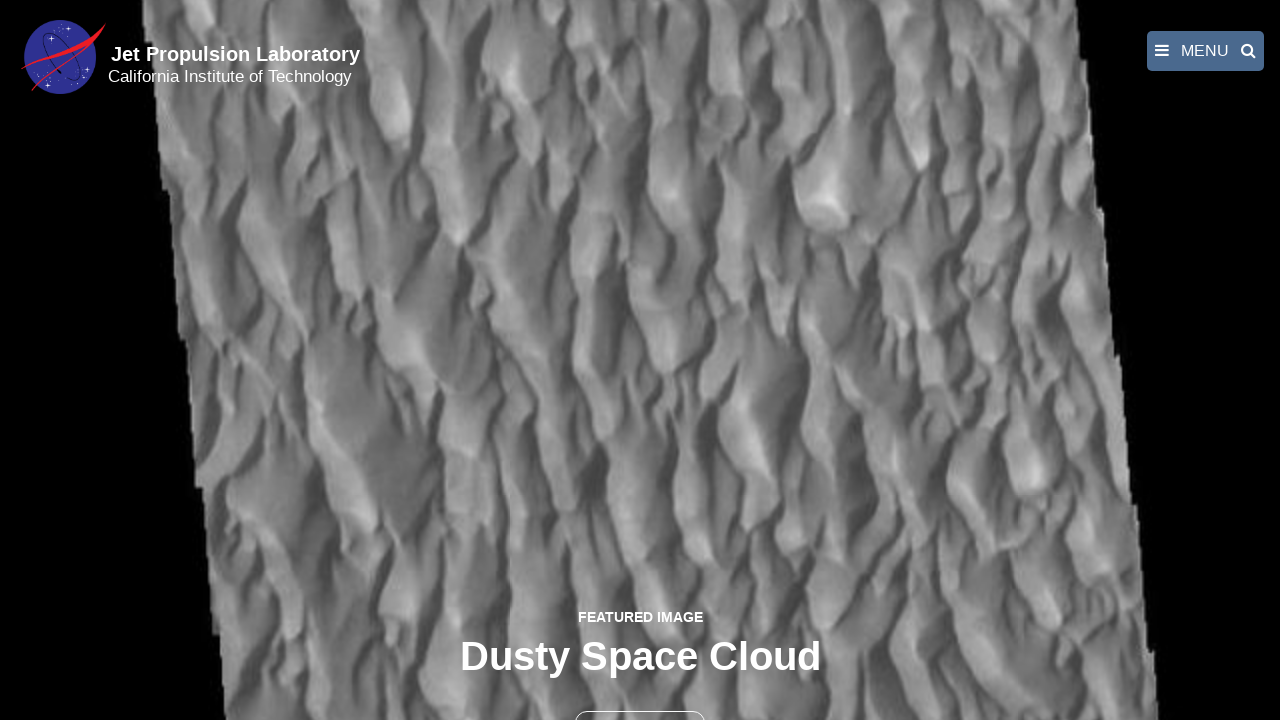

Clicked the full image button to view featured Mars image at (640, 699) on button >> nth=1
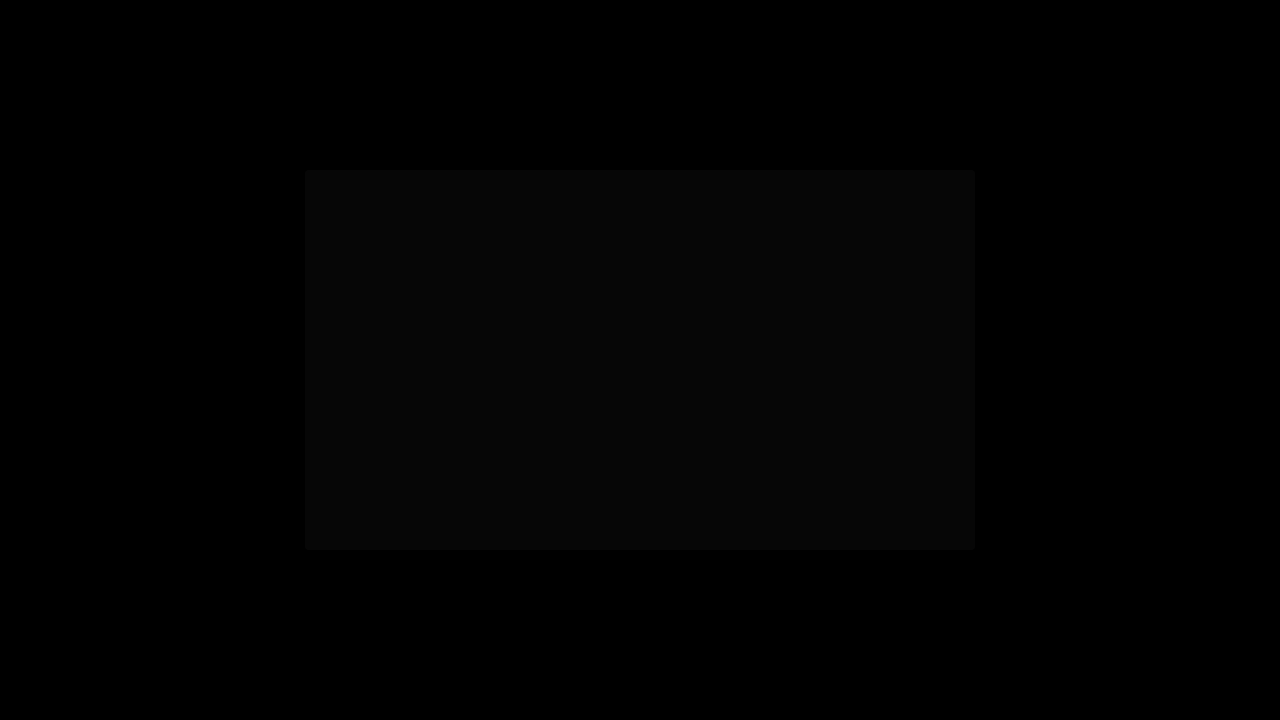

Fancybox image loaded and displayed
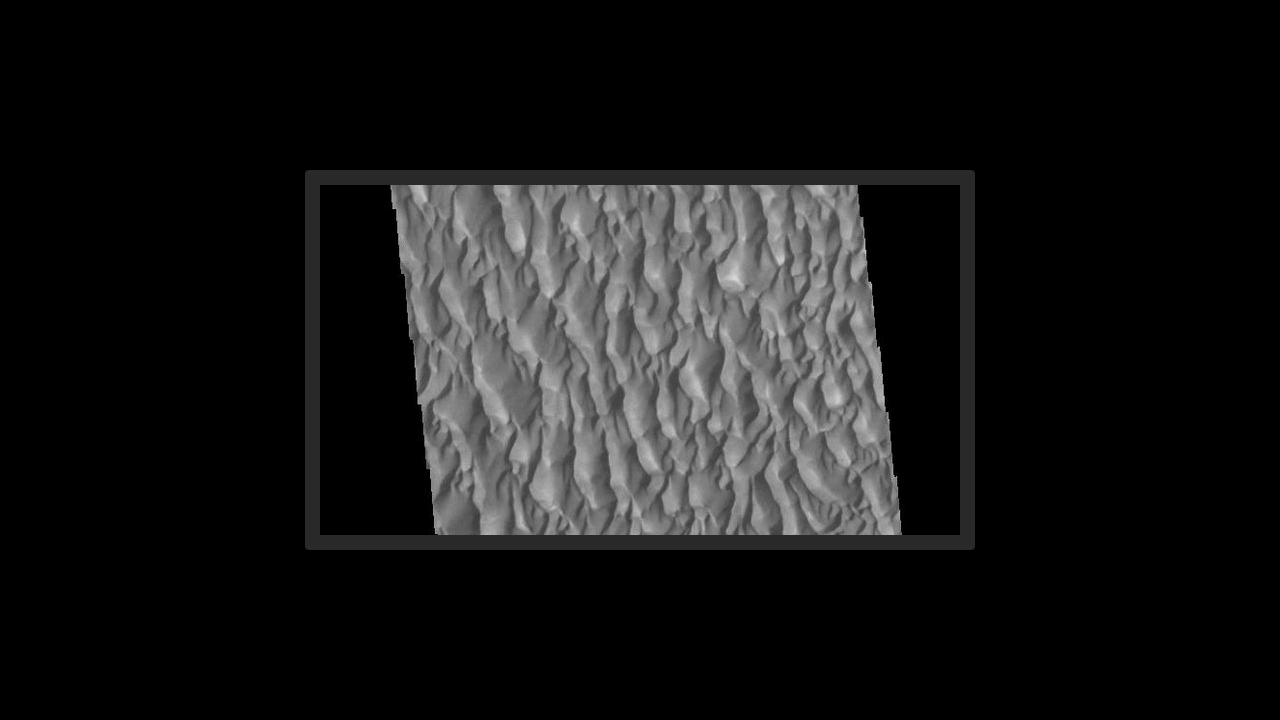

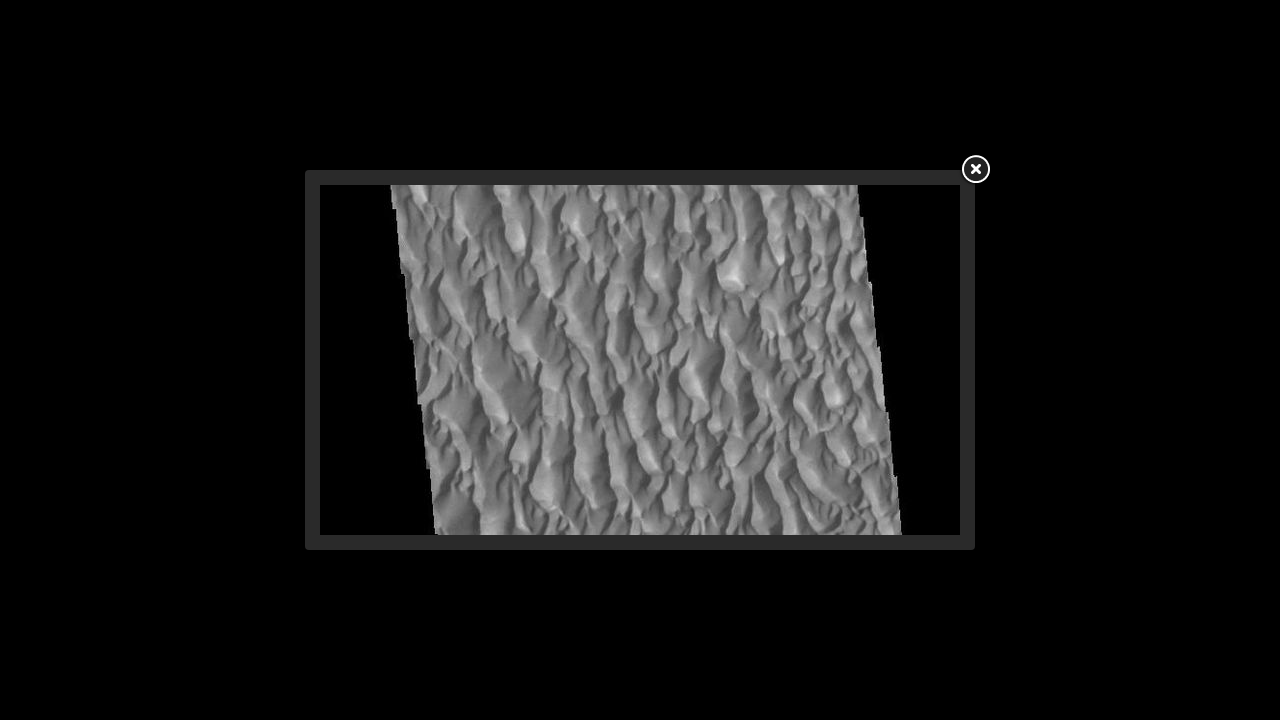